Tests the subtraction operation on a basic calculator by selecting the Prototype build, entering two numbers (2 and 3), performing subtraction, and verifying the result is -1.

Starting URL: https://testsheepnz.github.io/BasicCalculator.html

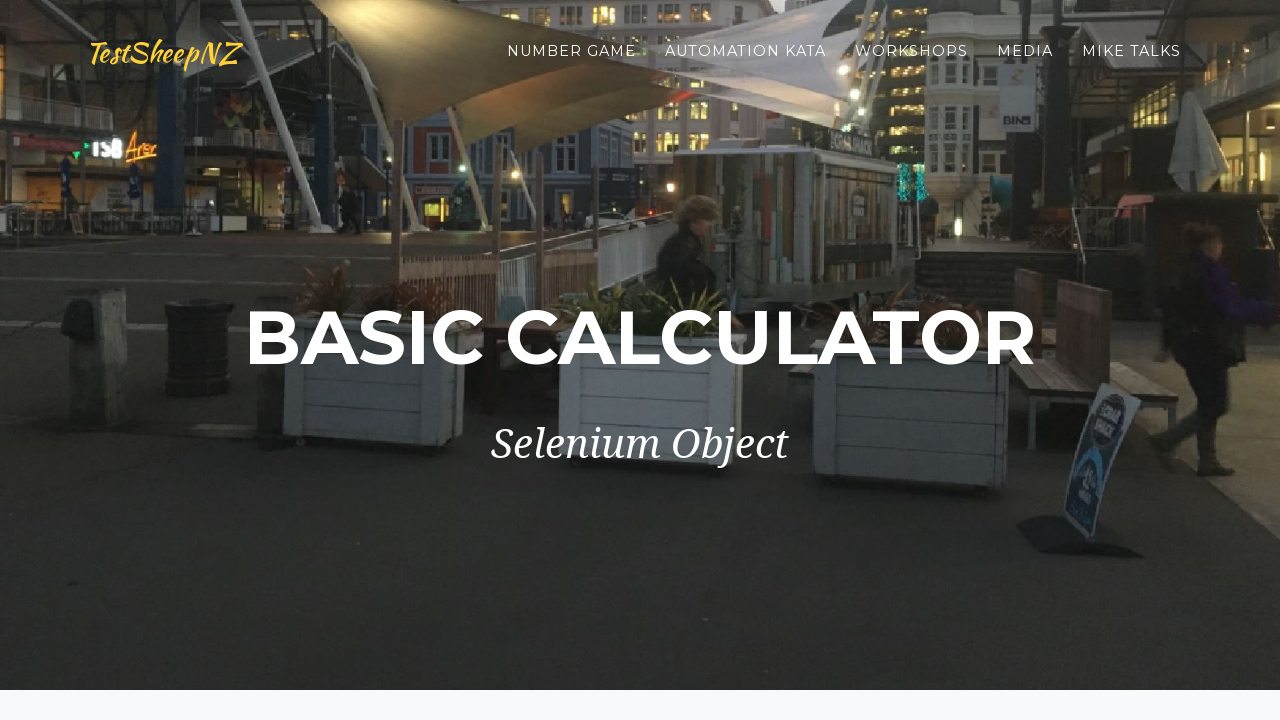

Scrolled to bottom of page
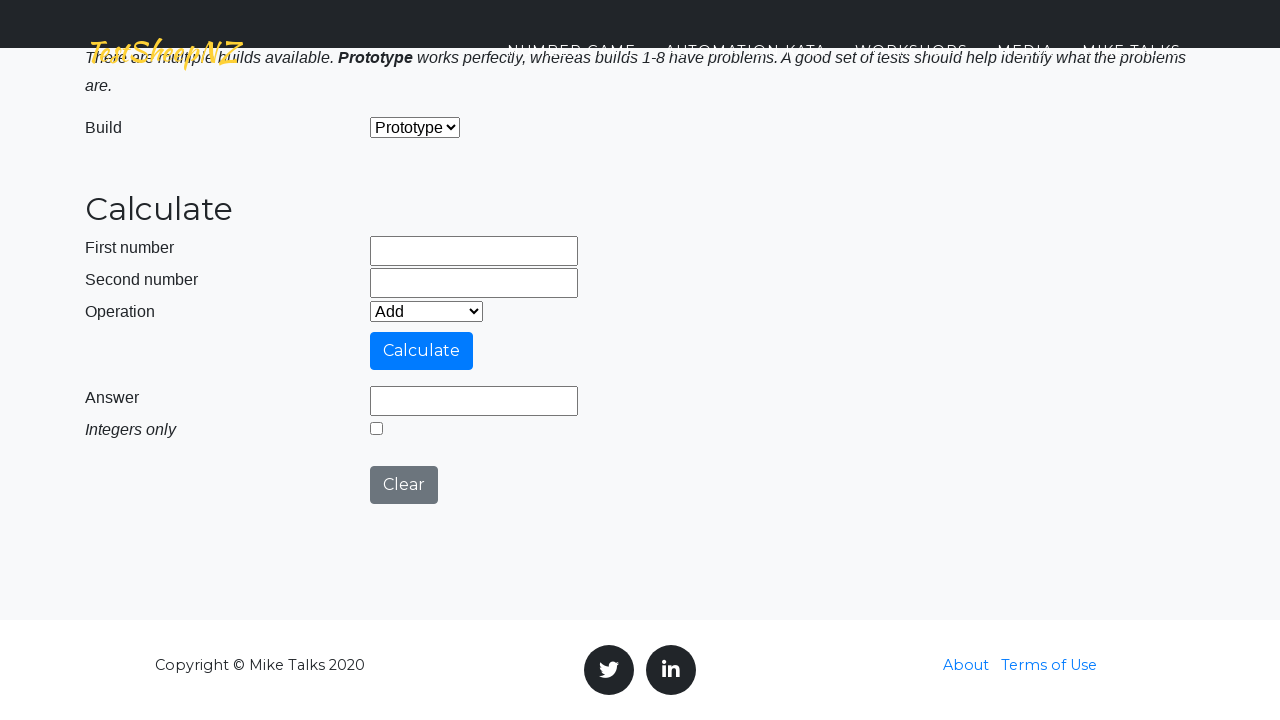

Selected 'Prototype' build from dropdown on #selectBuild
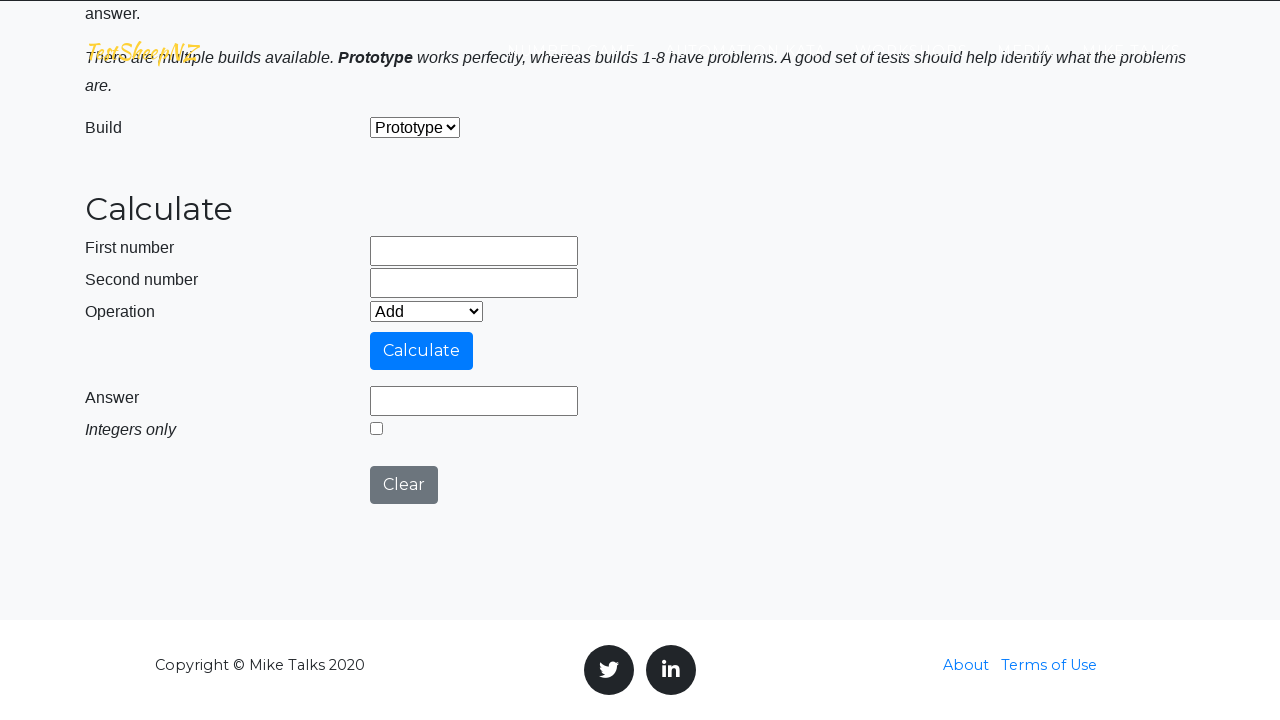

Entered '2' in first number field on #number1Field
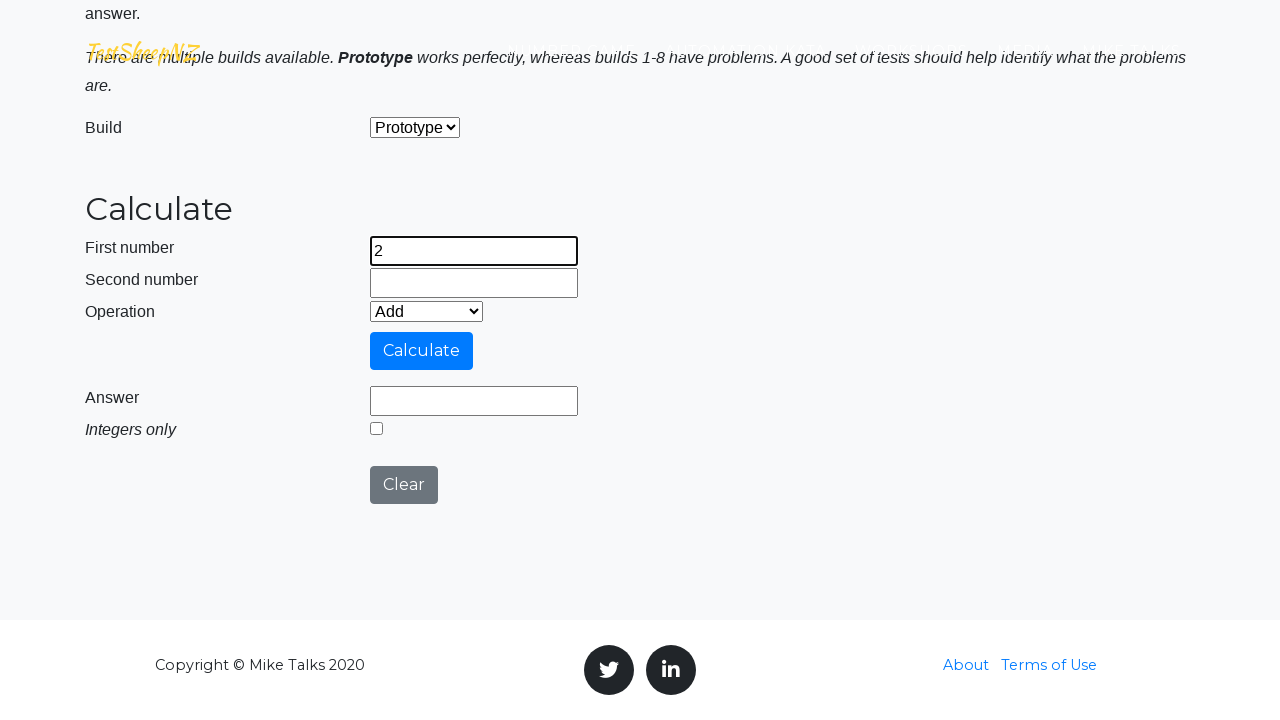

Entered '3' in second number field on #number2Field
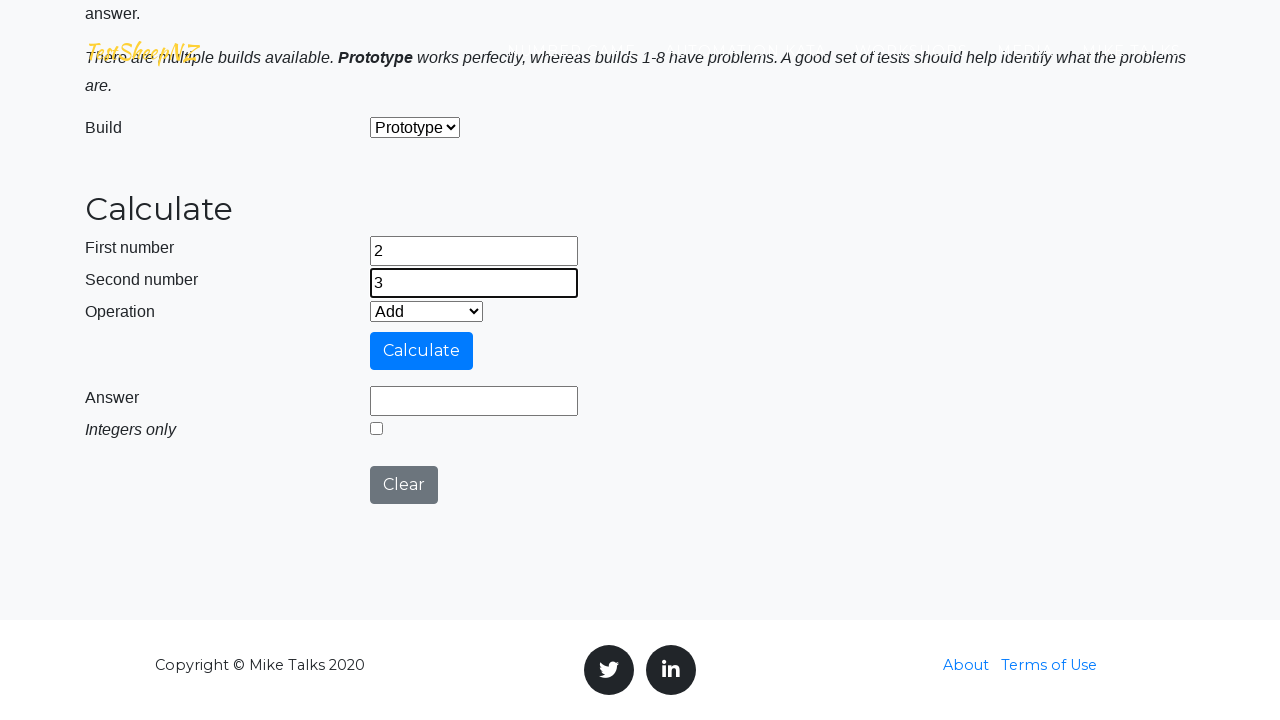

Selected 'Subtract' operation from dropdown on #selectOperationDropdown
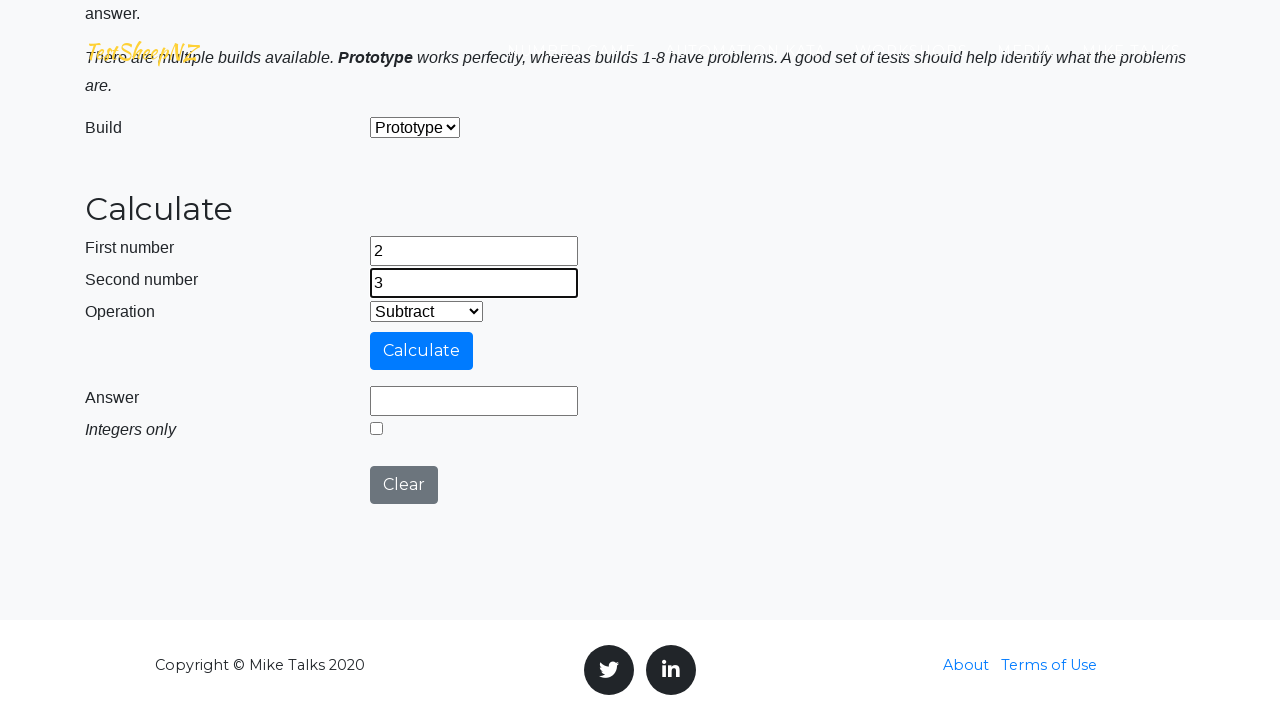

Clicked Calculate button at (422, 351) on #calculateButton
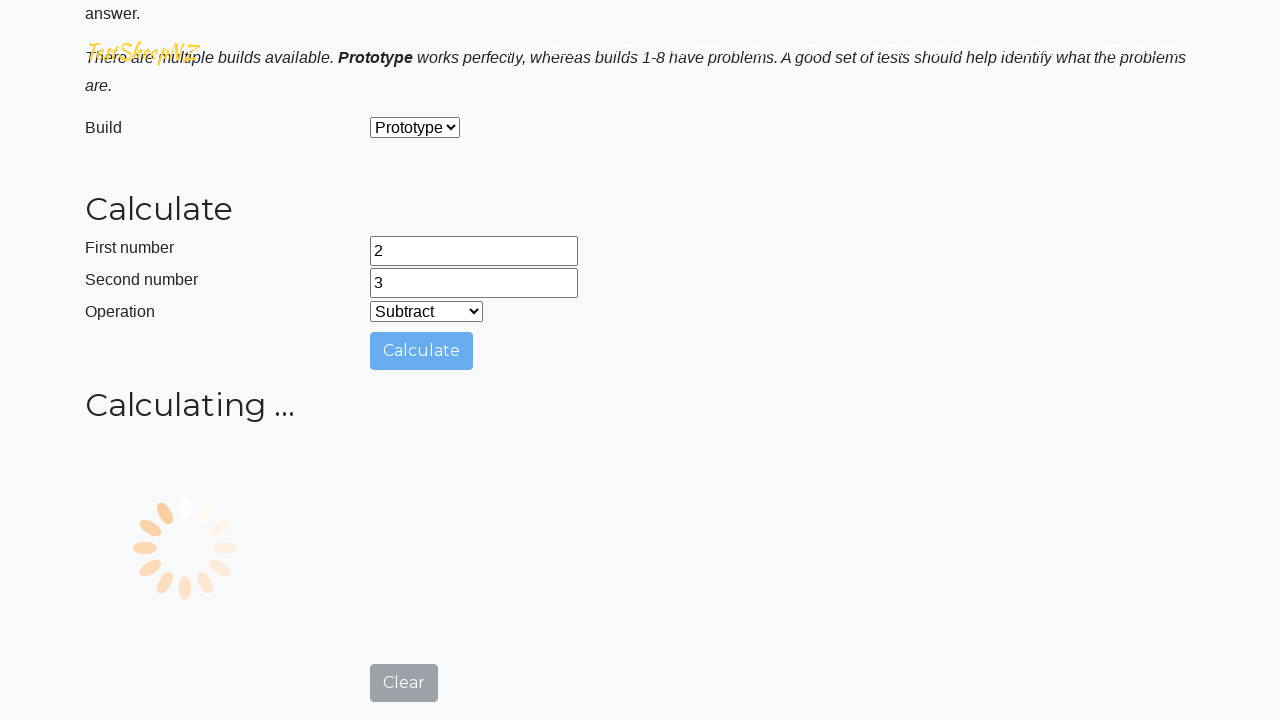

Answer field appeared
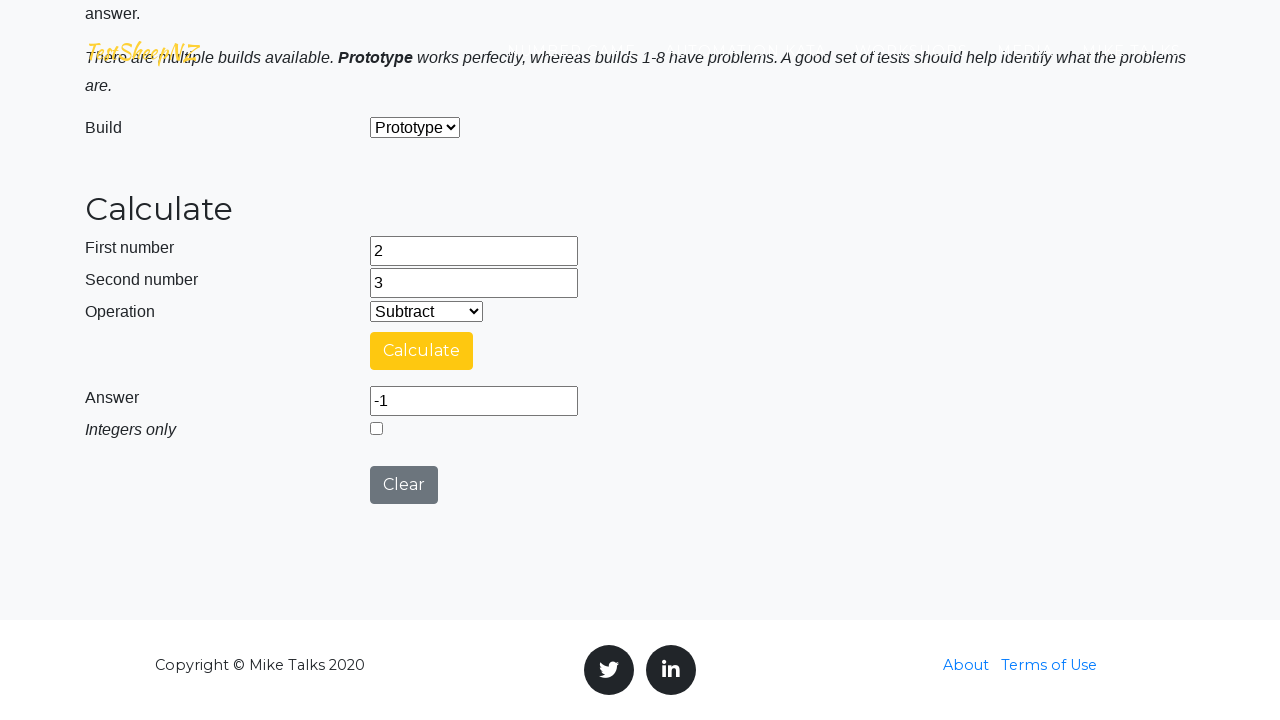

Retrieved answer value: -1
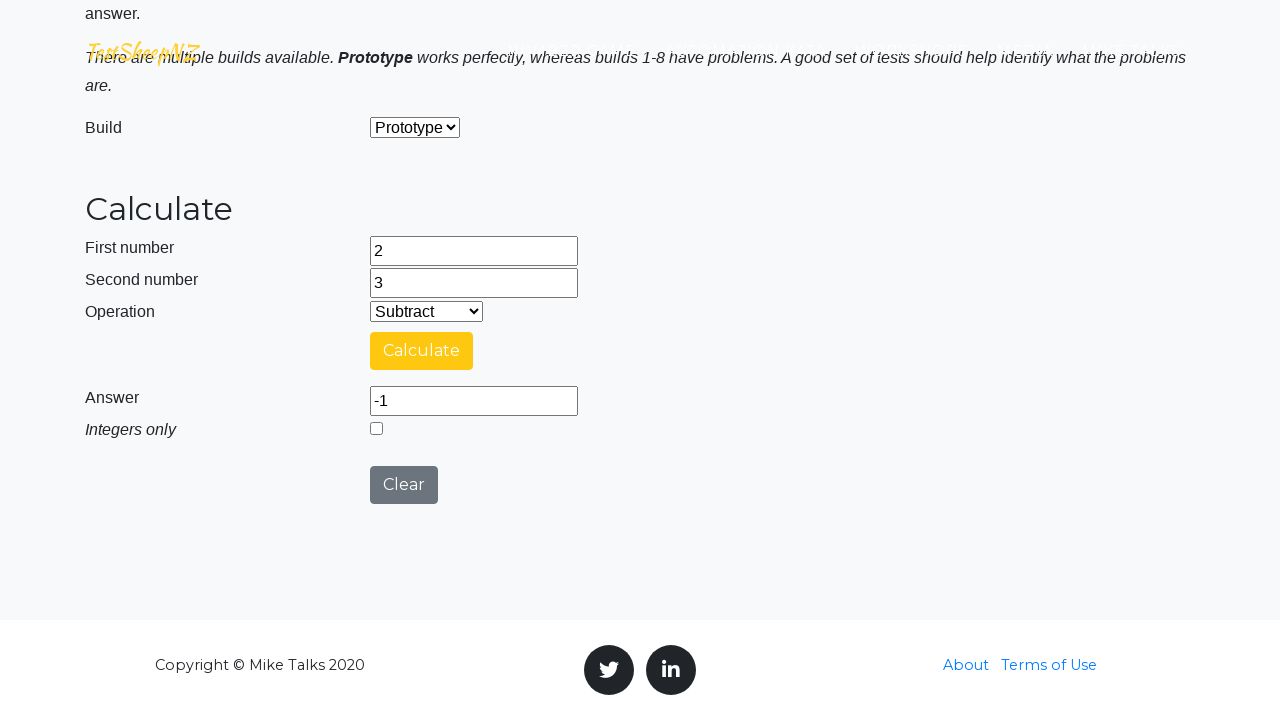

Verified subtraction result is -1
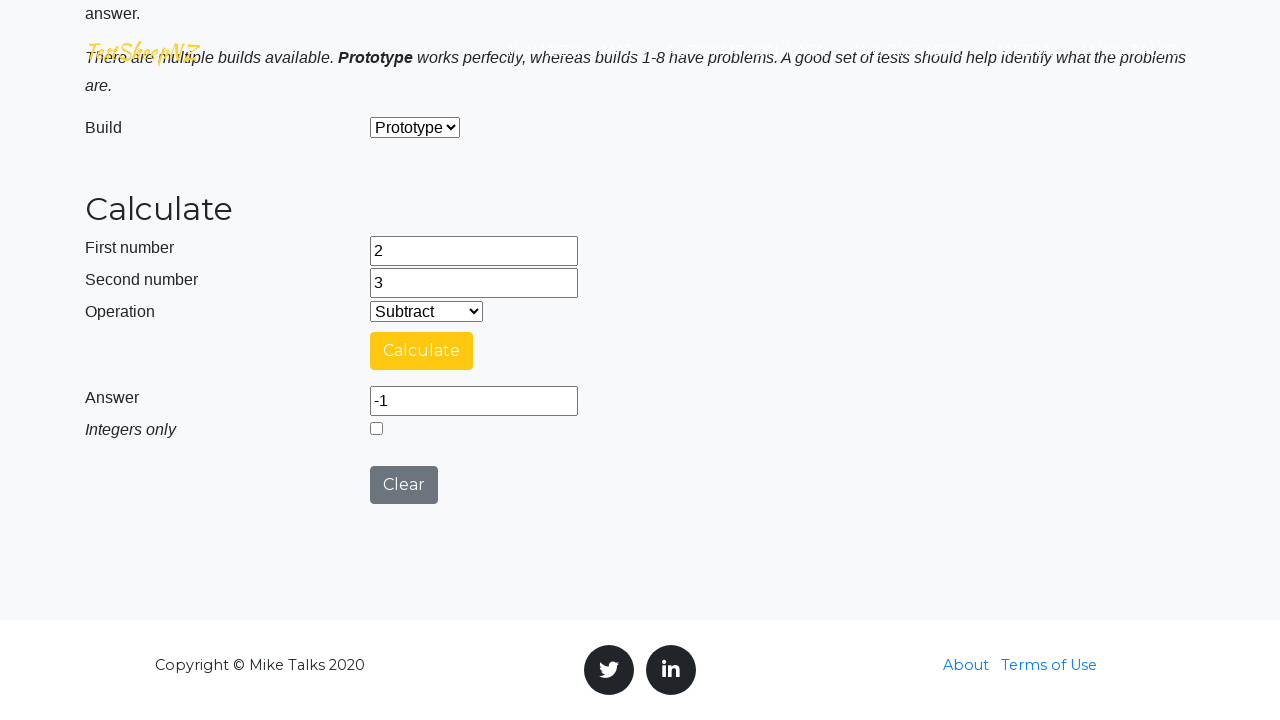

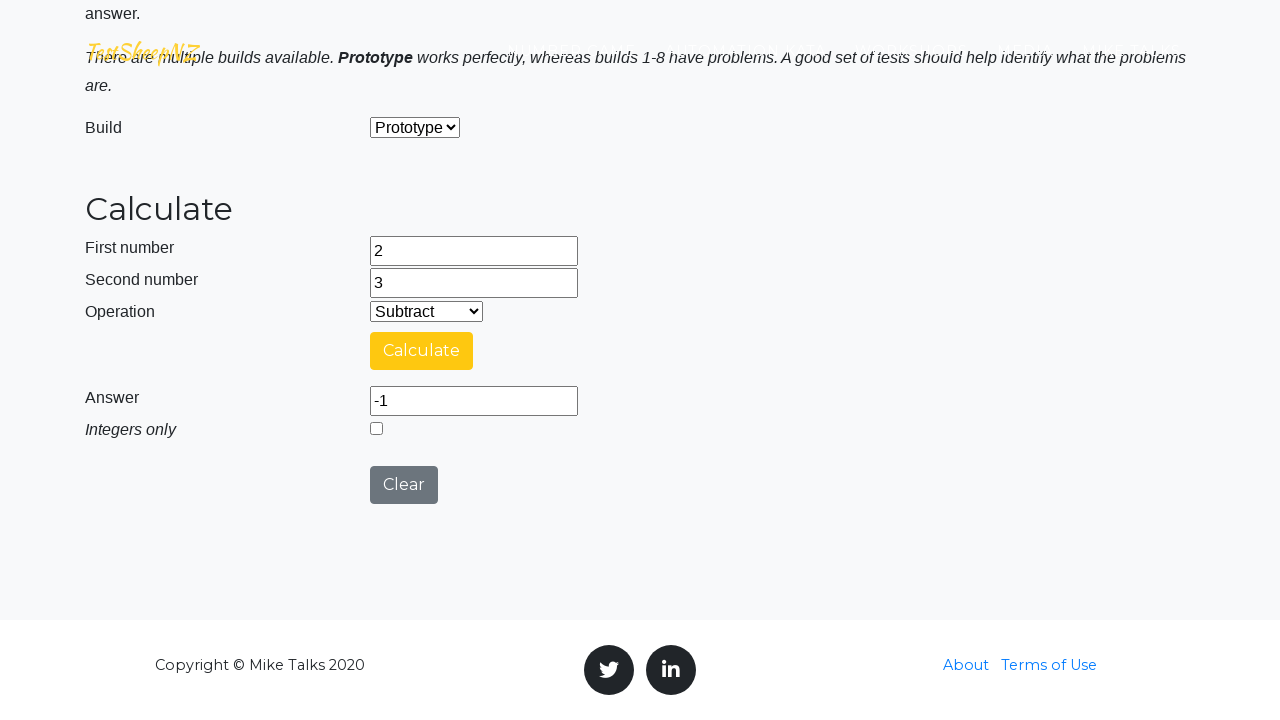